Demonstrates refreshing the browser window using JavaScript history.go(0)

Starting URL: http://www.bizrate.com

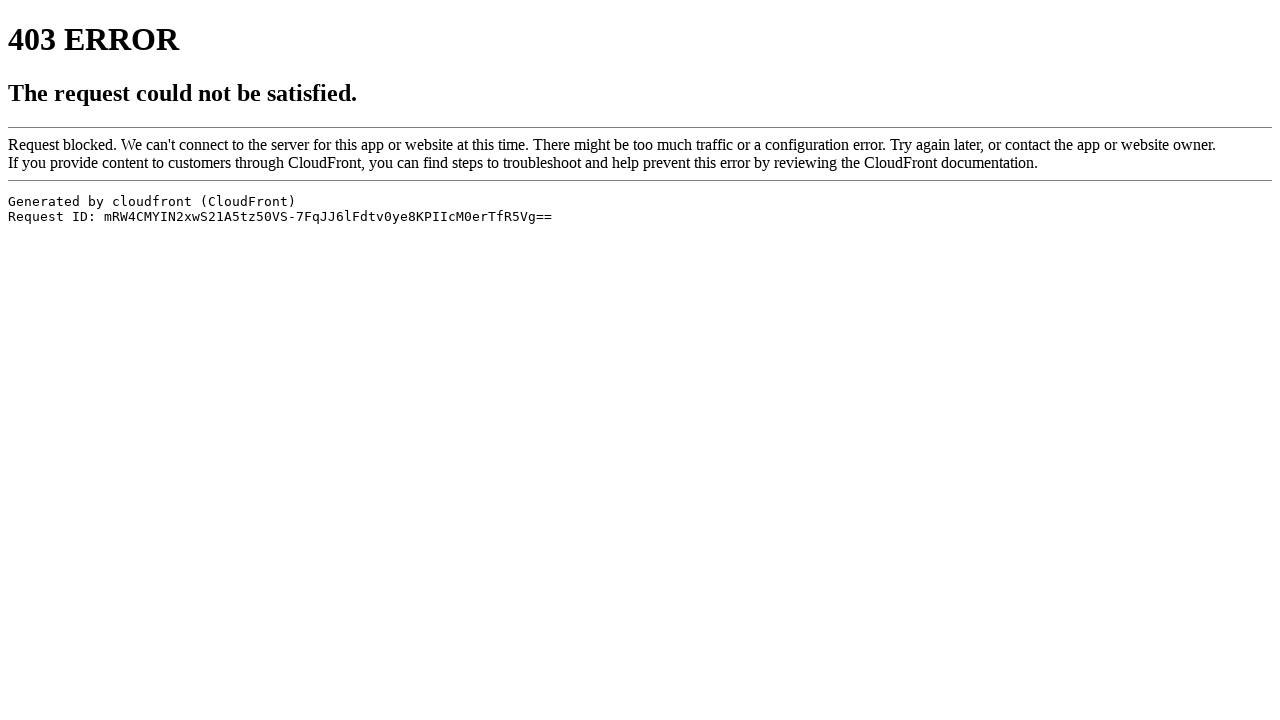

Executed JavaScript history.go(0) to refresh the browser window
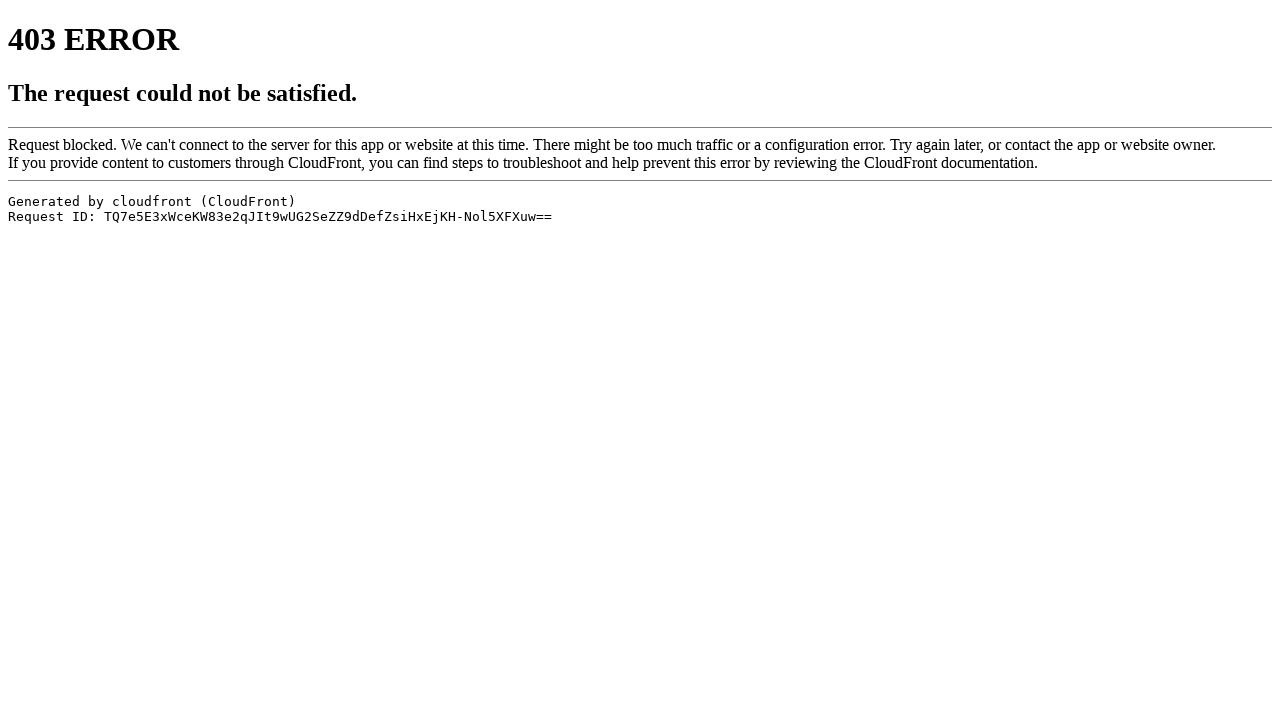

Waited for page to complete loading after refresh
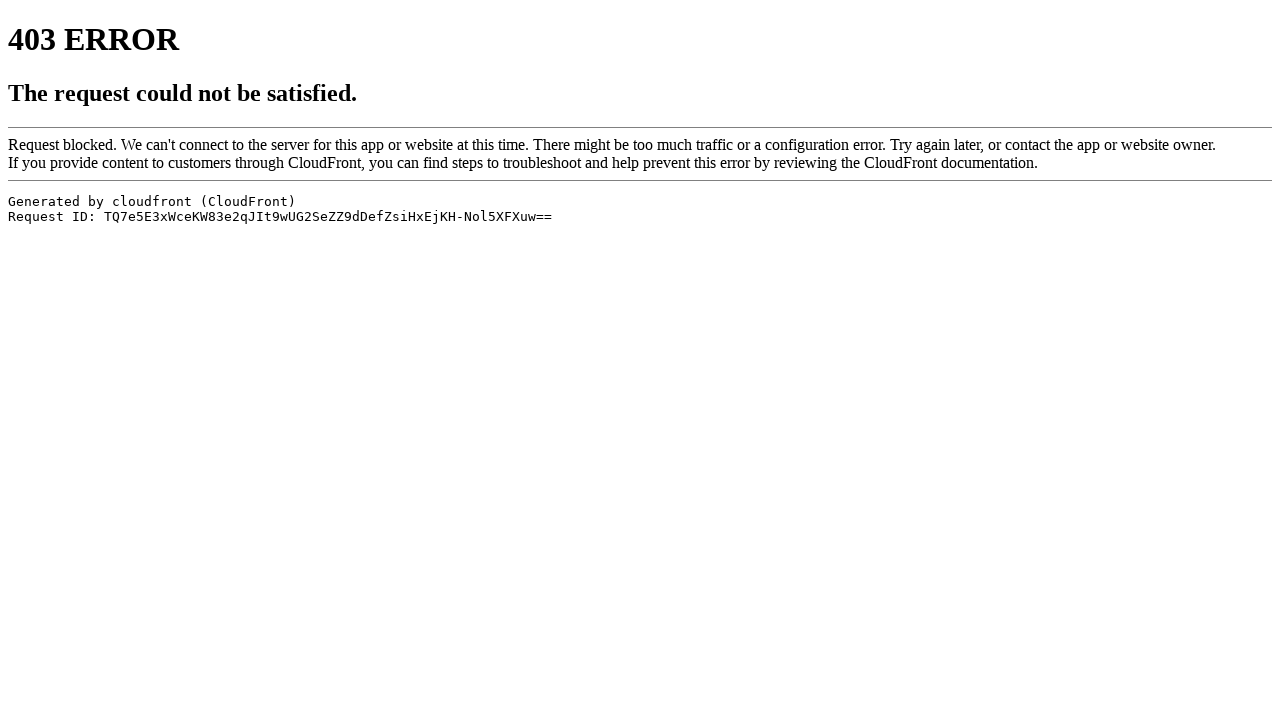

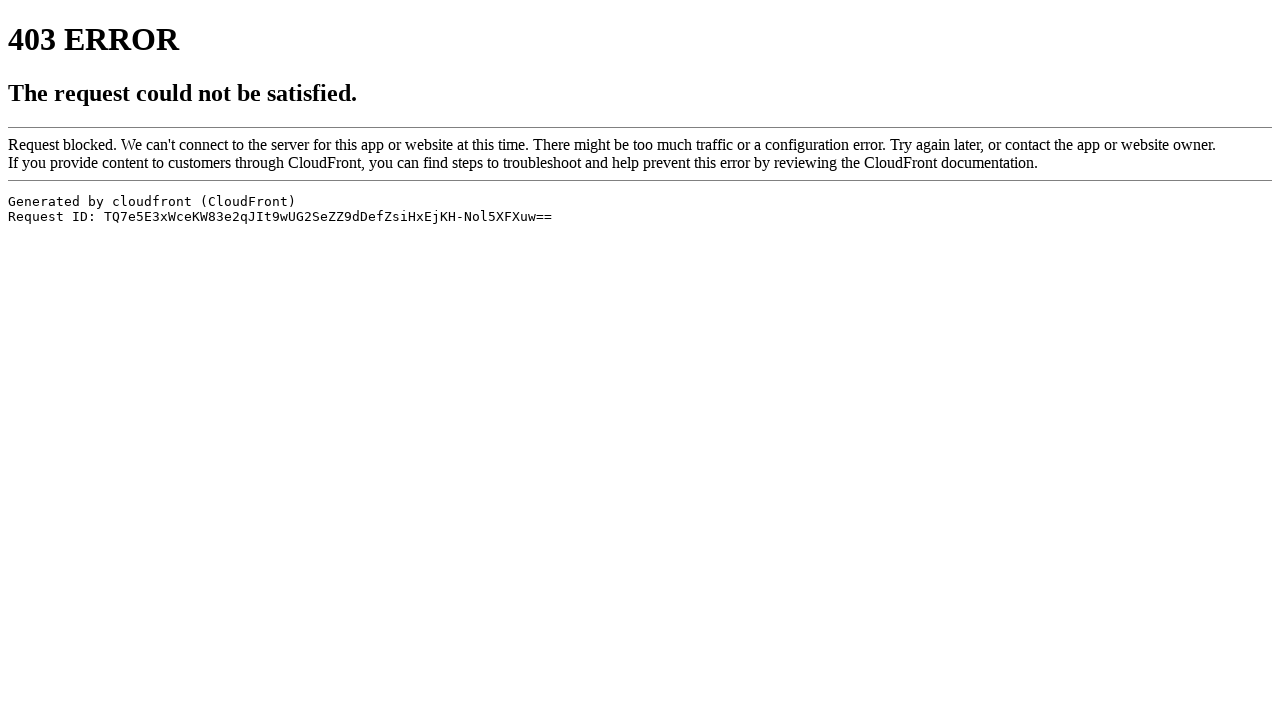